Navigates to YouTube homepage, maximizes the browser window, and scrolls down the page twice to load more content.

Starting URL: https://www.youtube.com

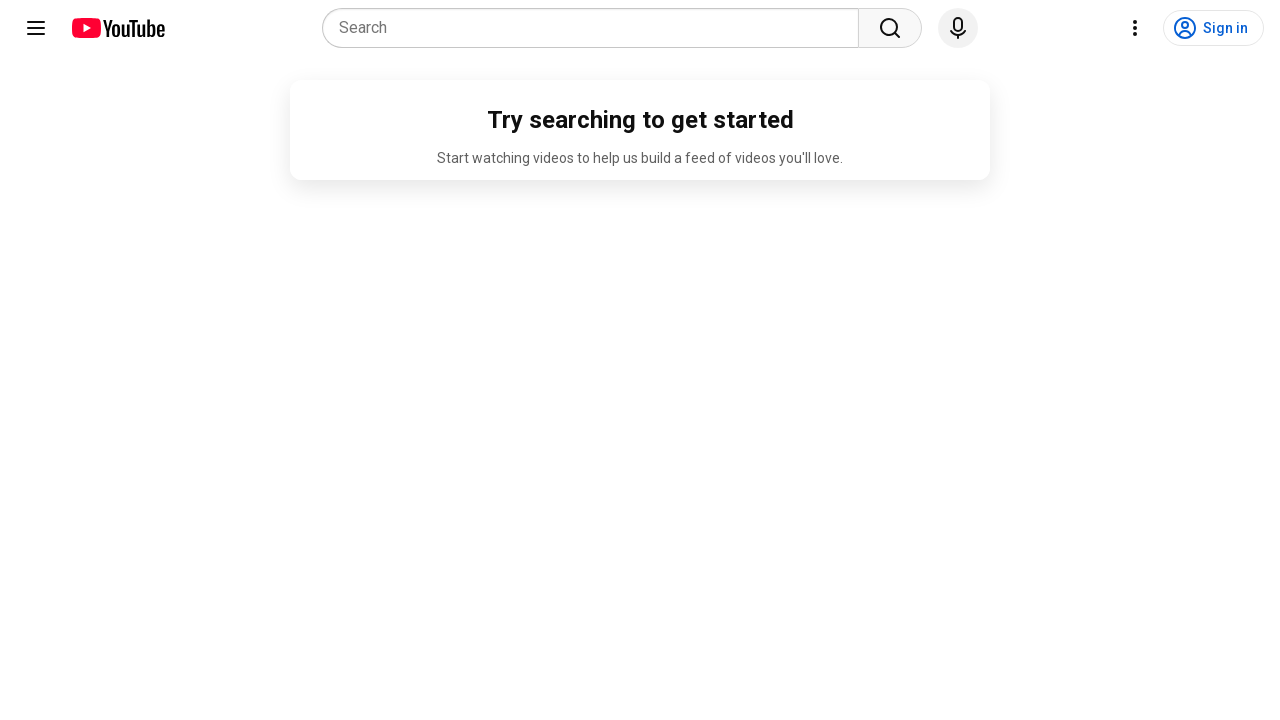

Set viewport size to 1920x1080 (maximized)
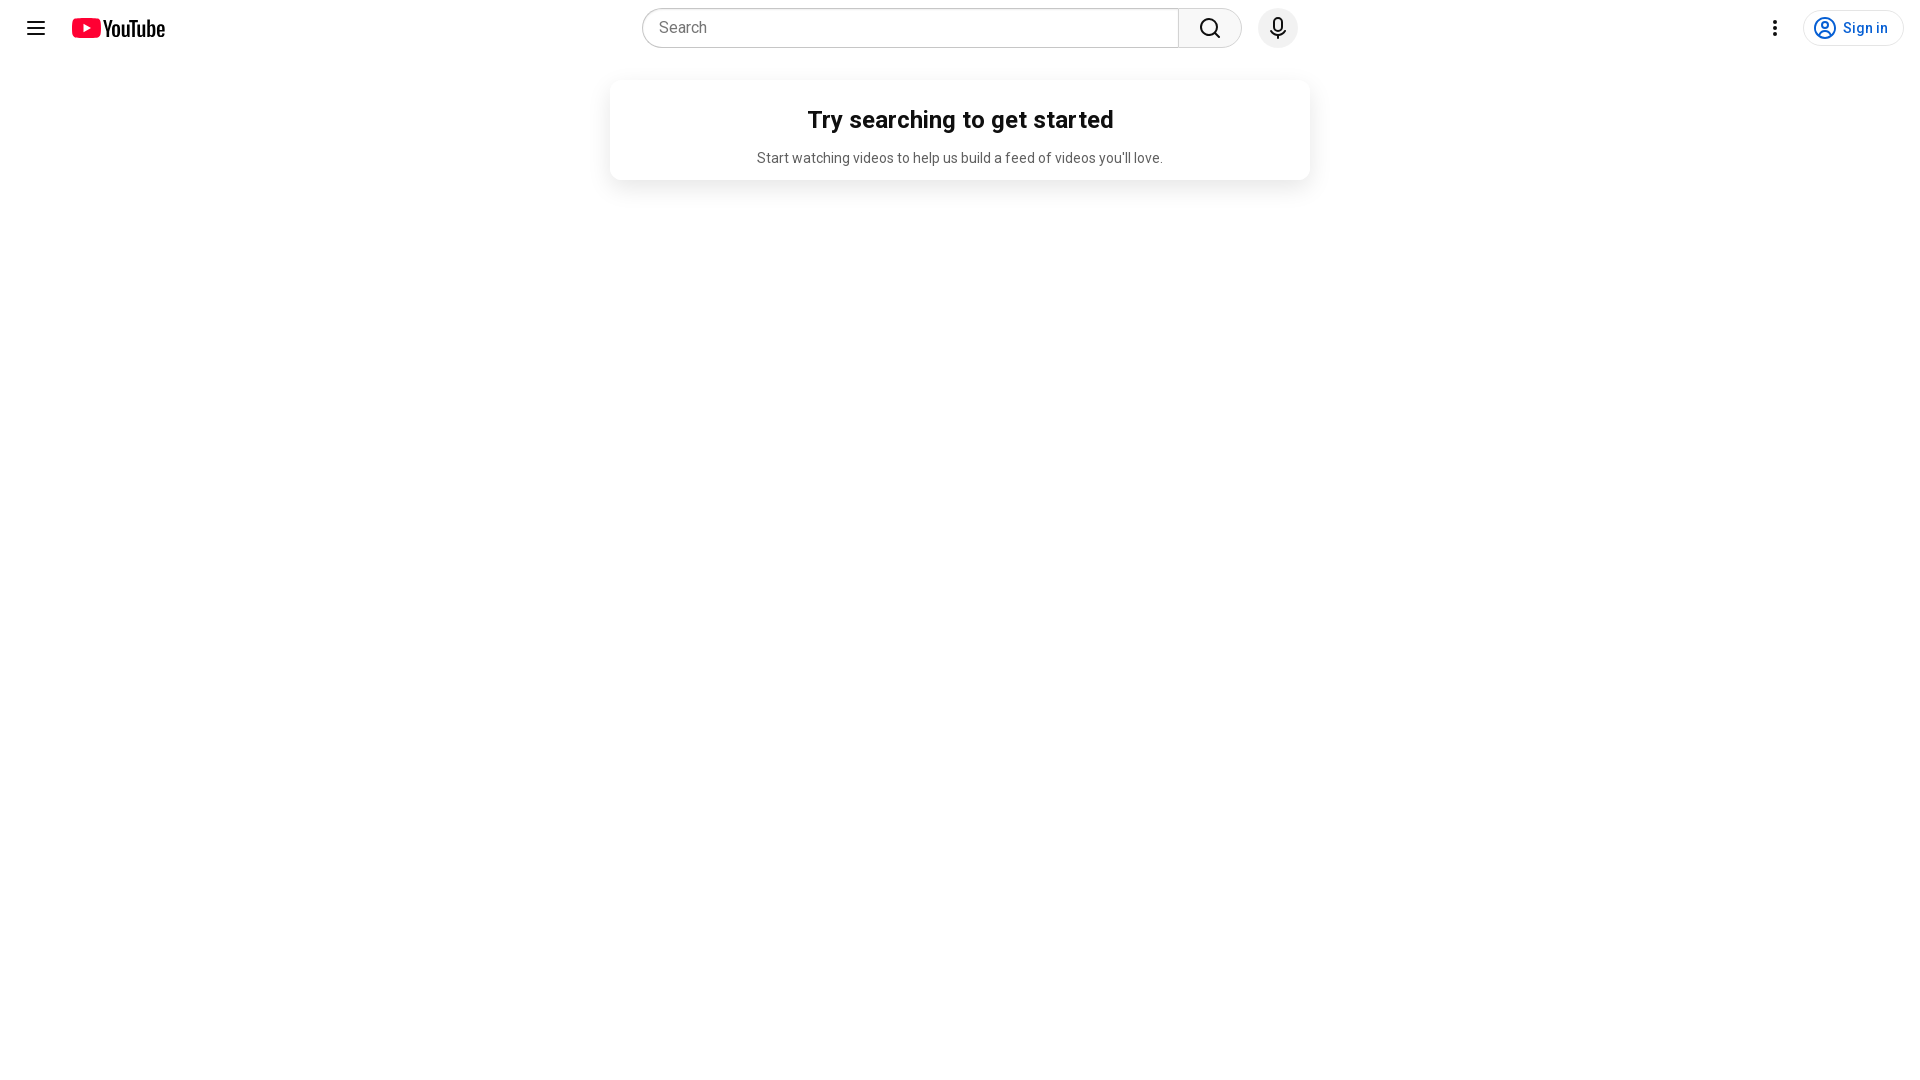

YouTube homepage loaded (domcontentloaded state)
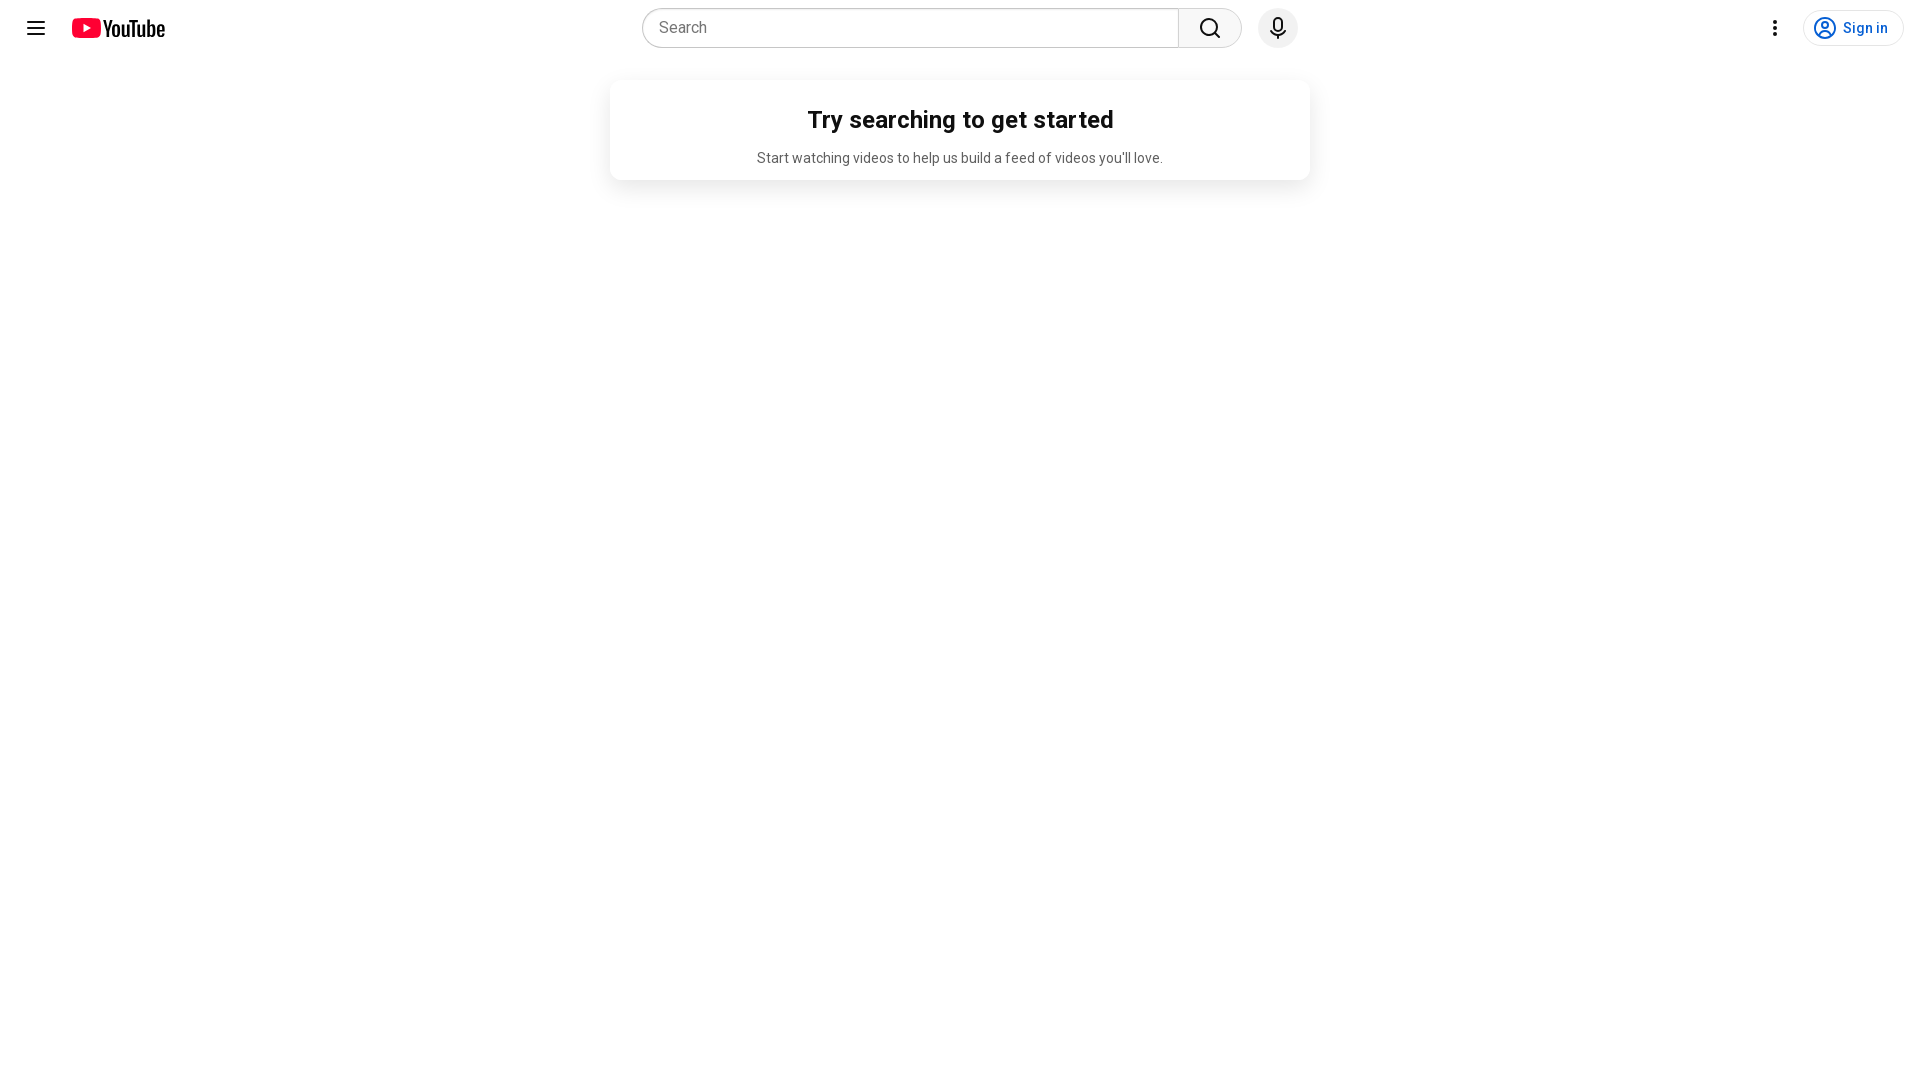

Scrolled down 500px (scroll 1 of 2)
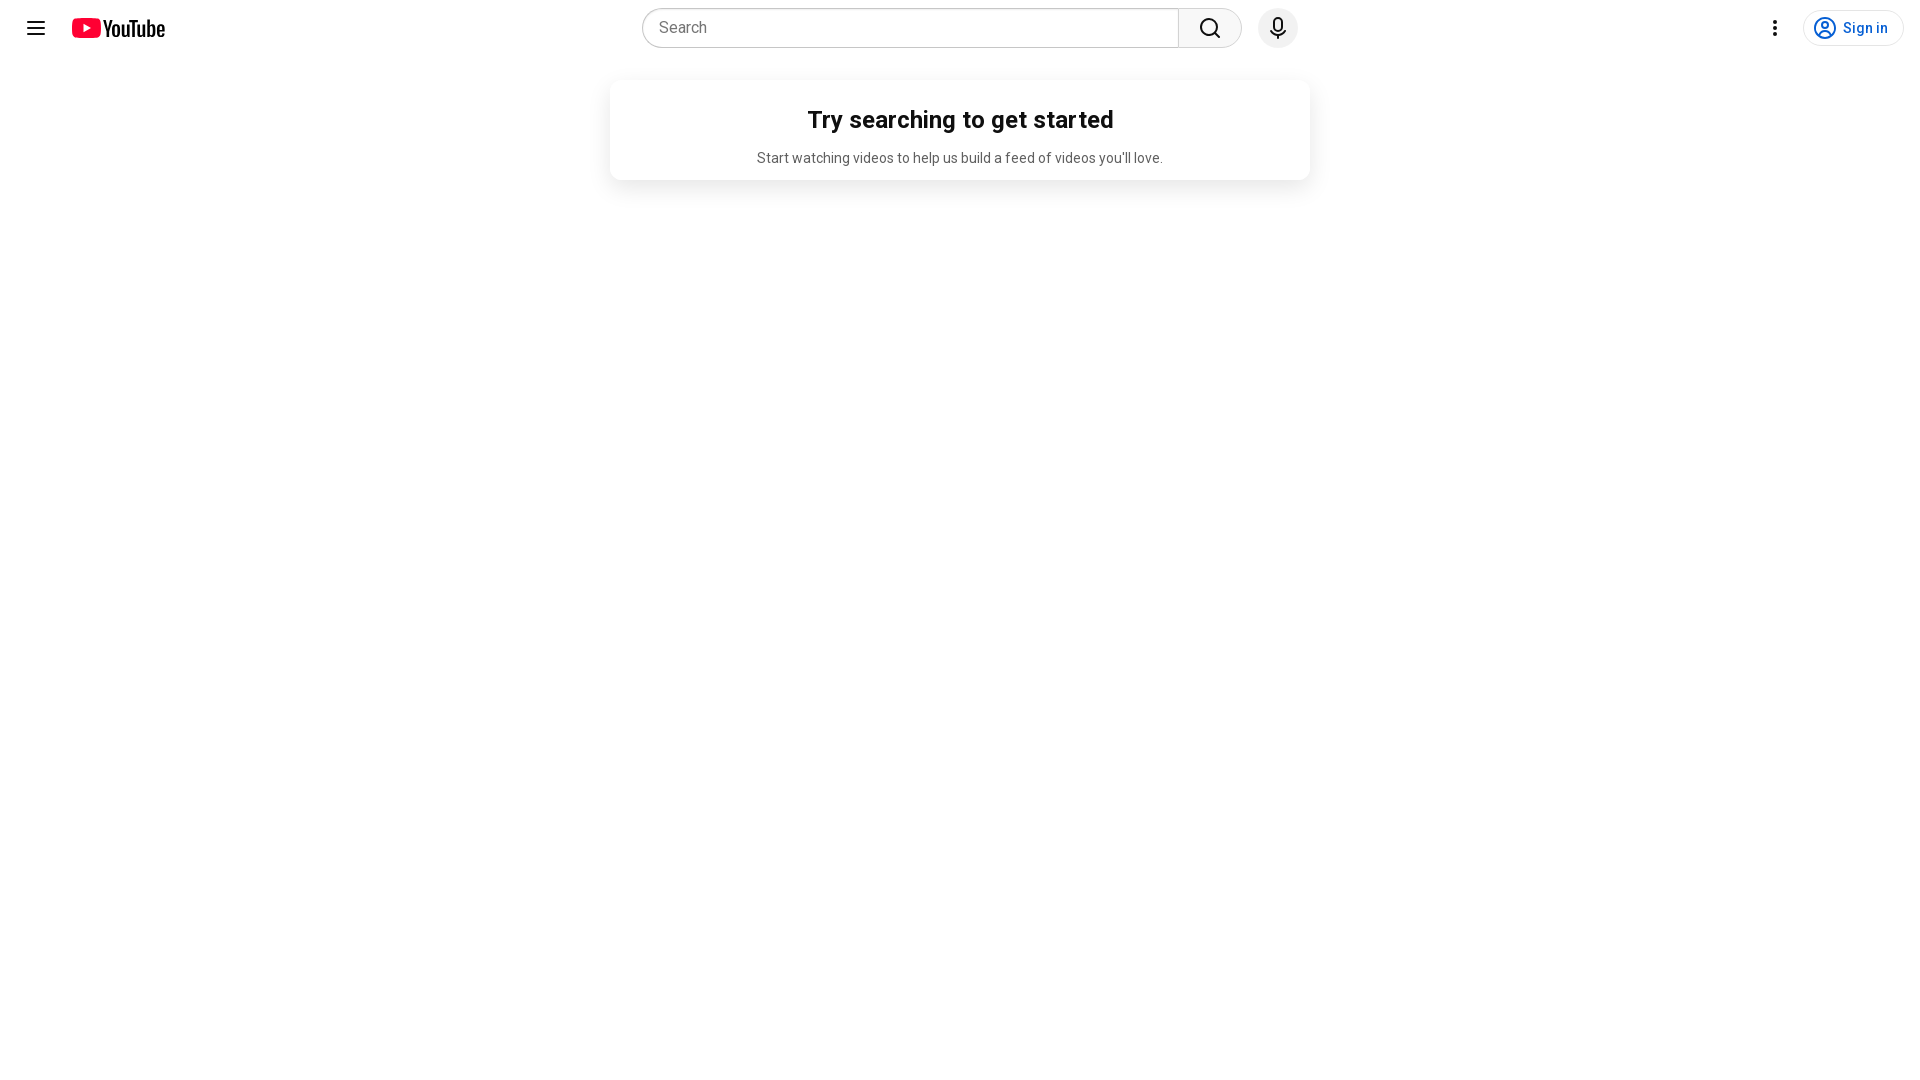

Waited 500ms for content to load
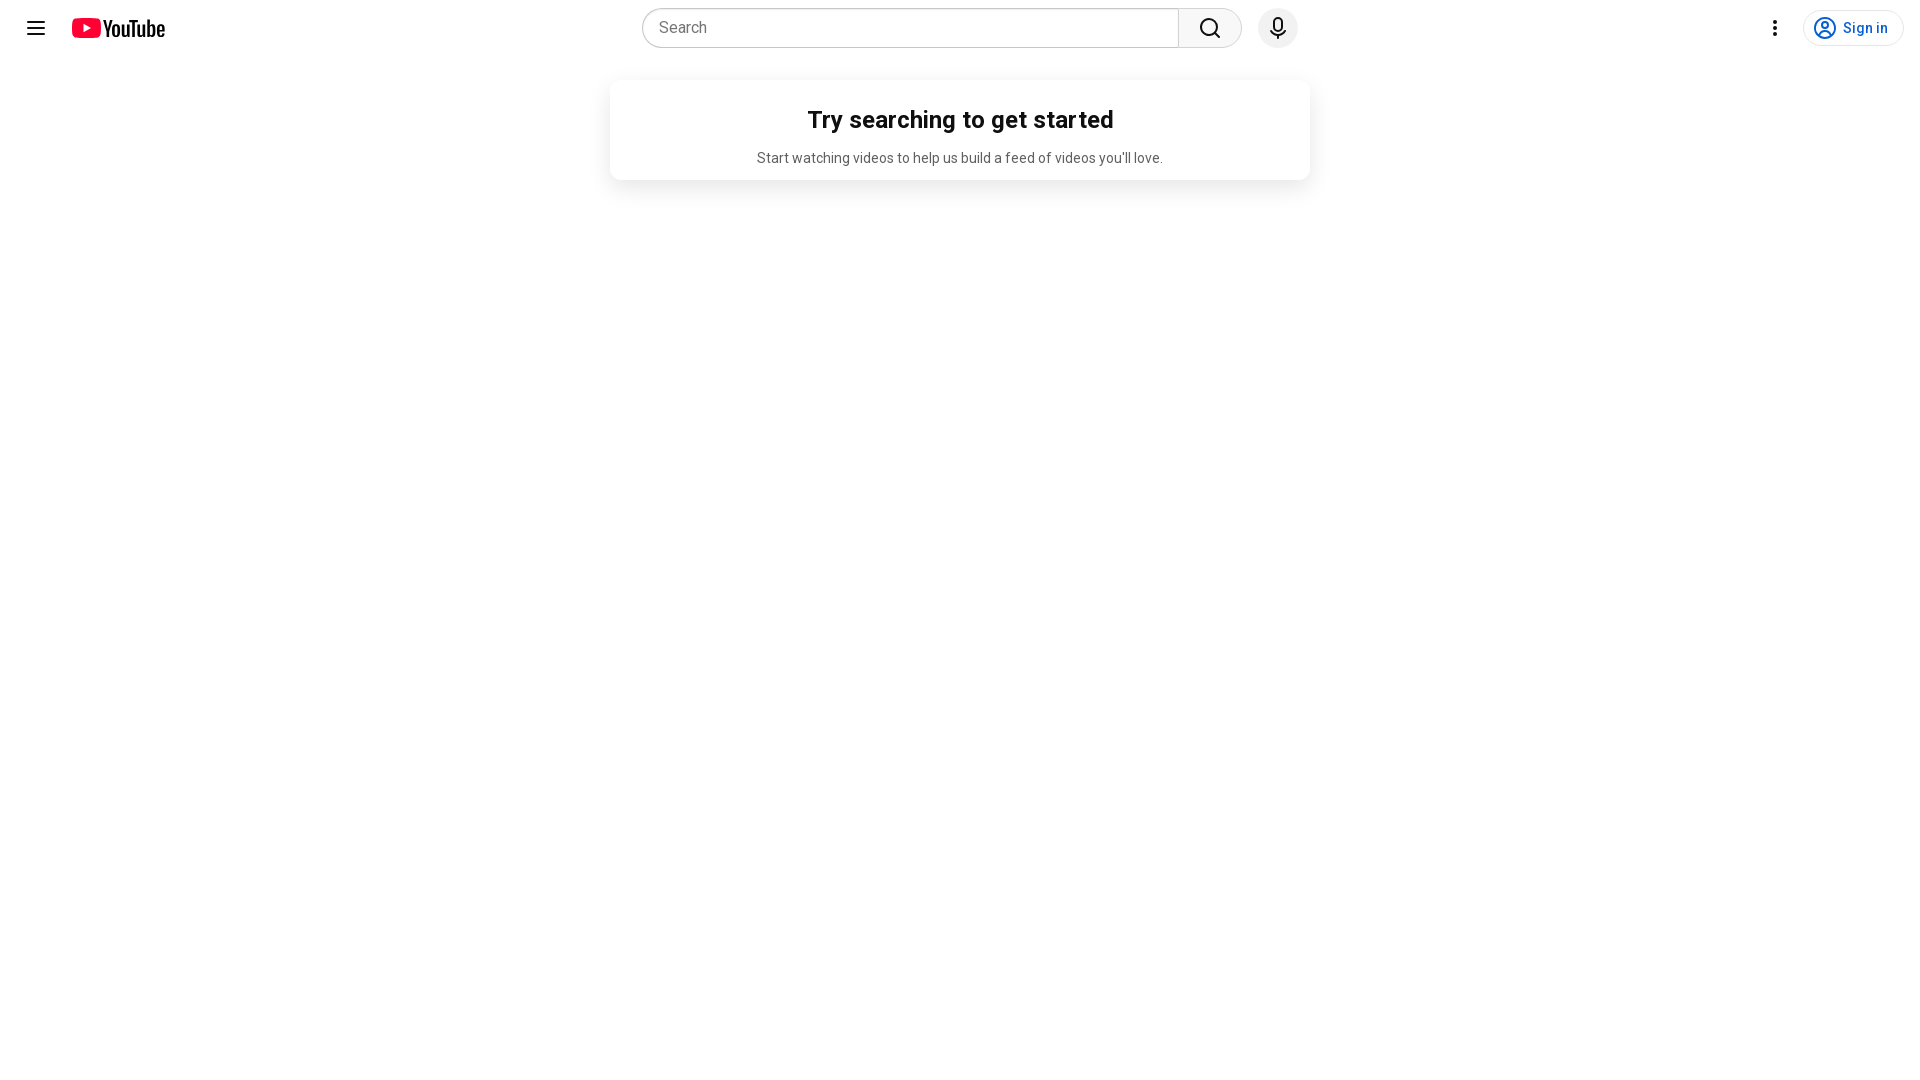

Scrolled down 500px (scroll 2 of 2)
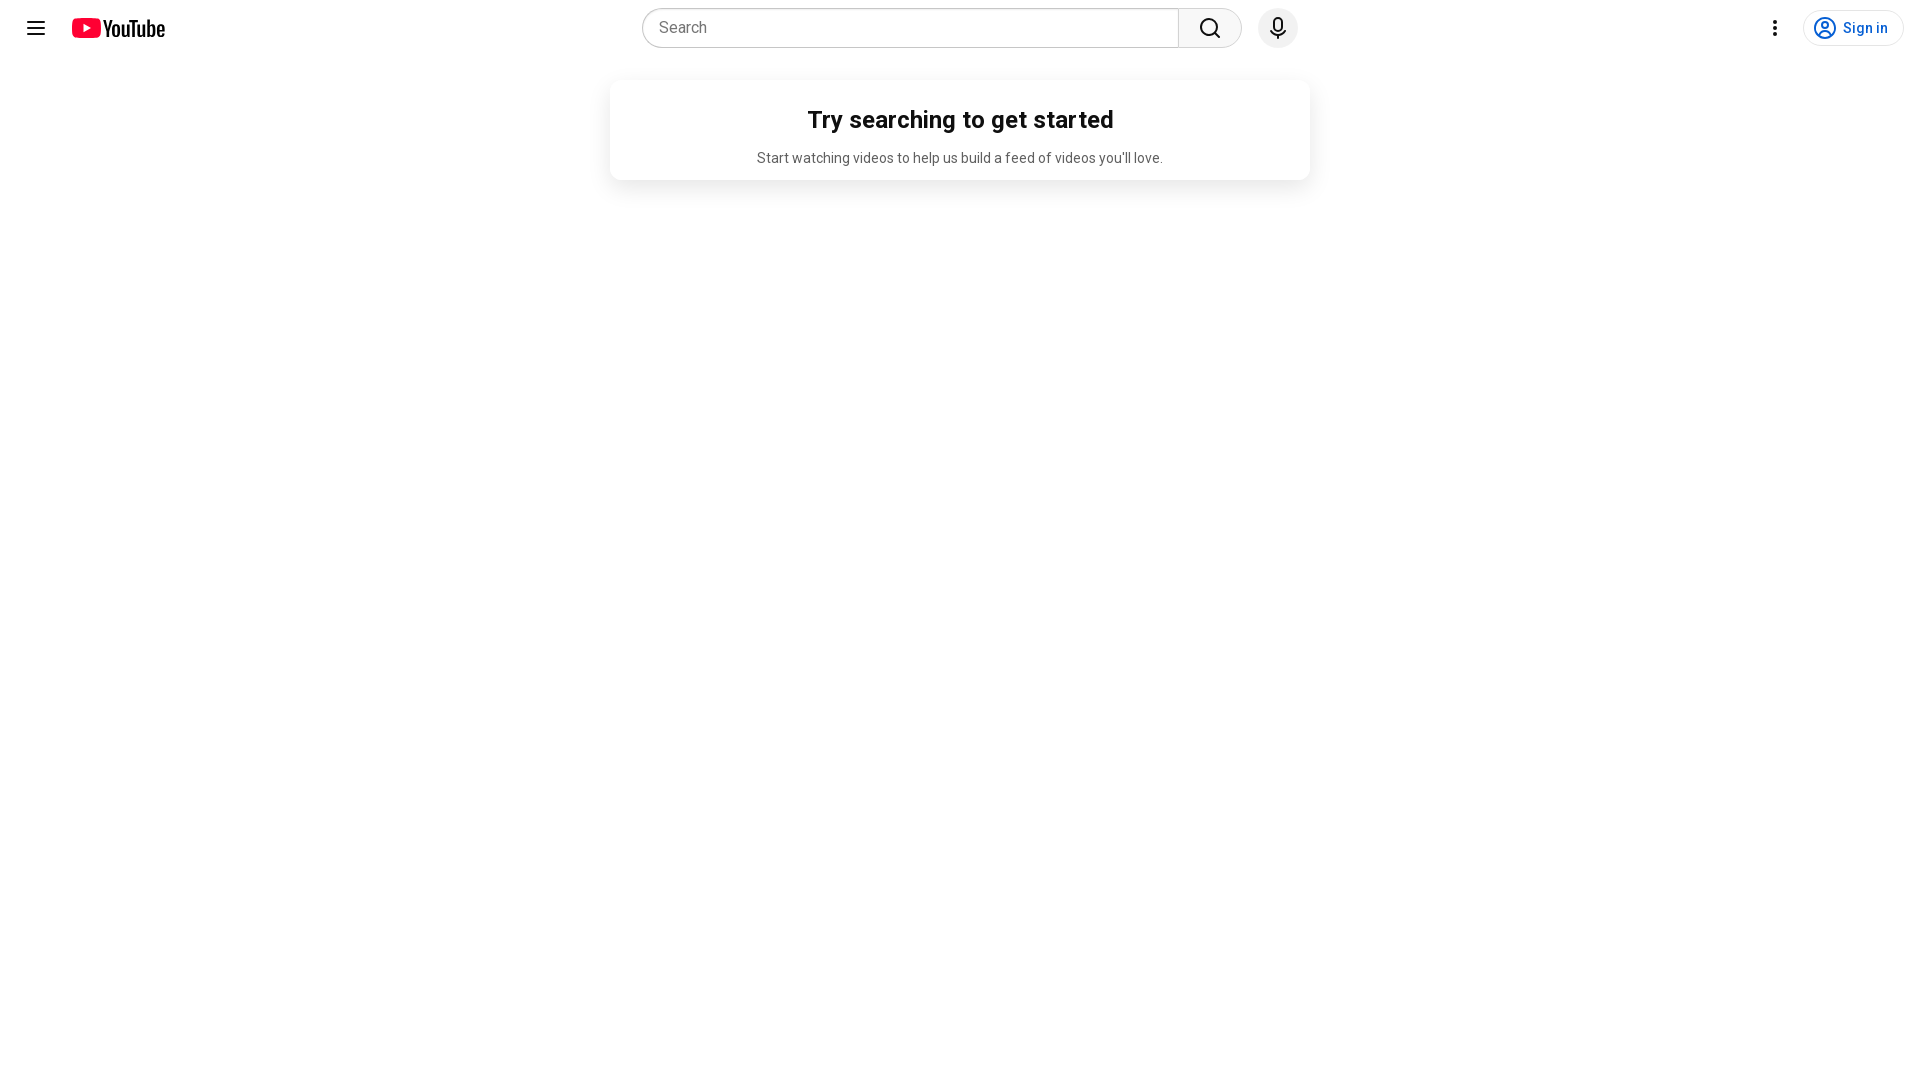

Waited 500ms for content to load
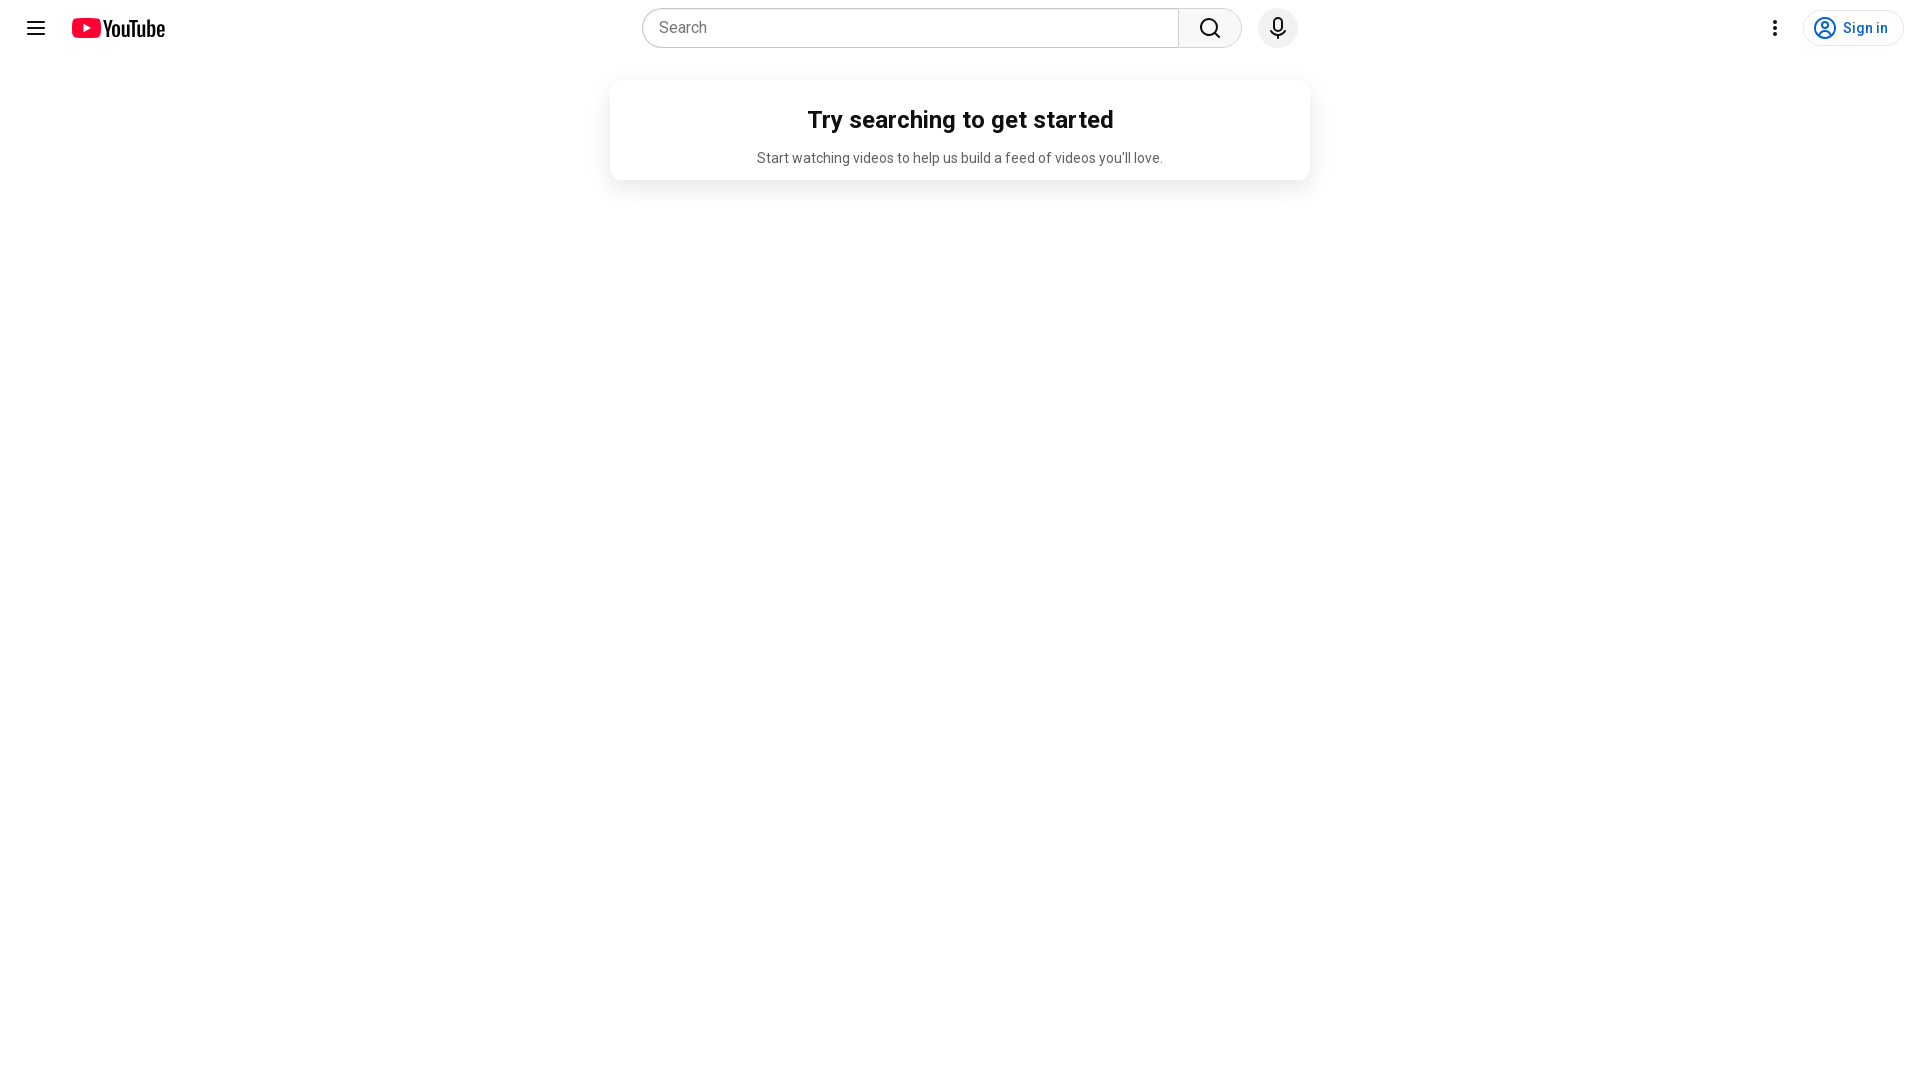

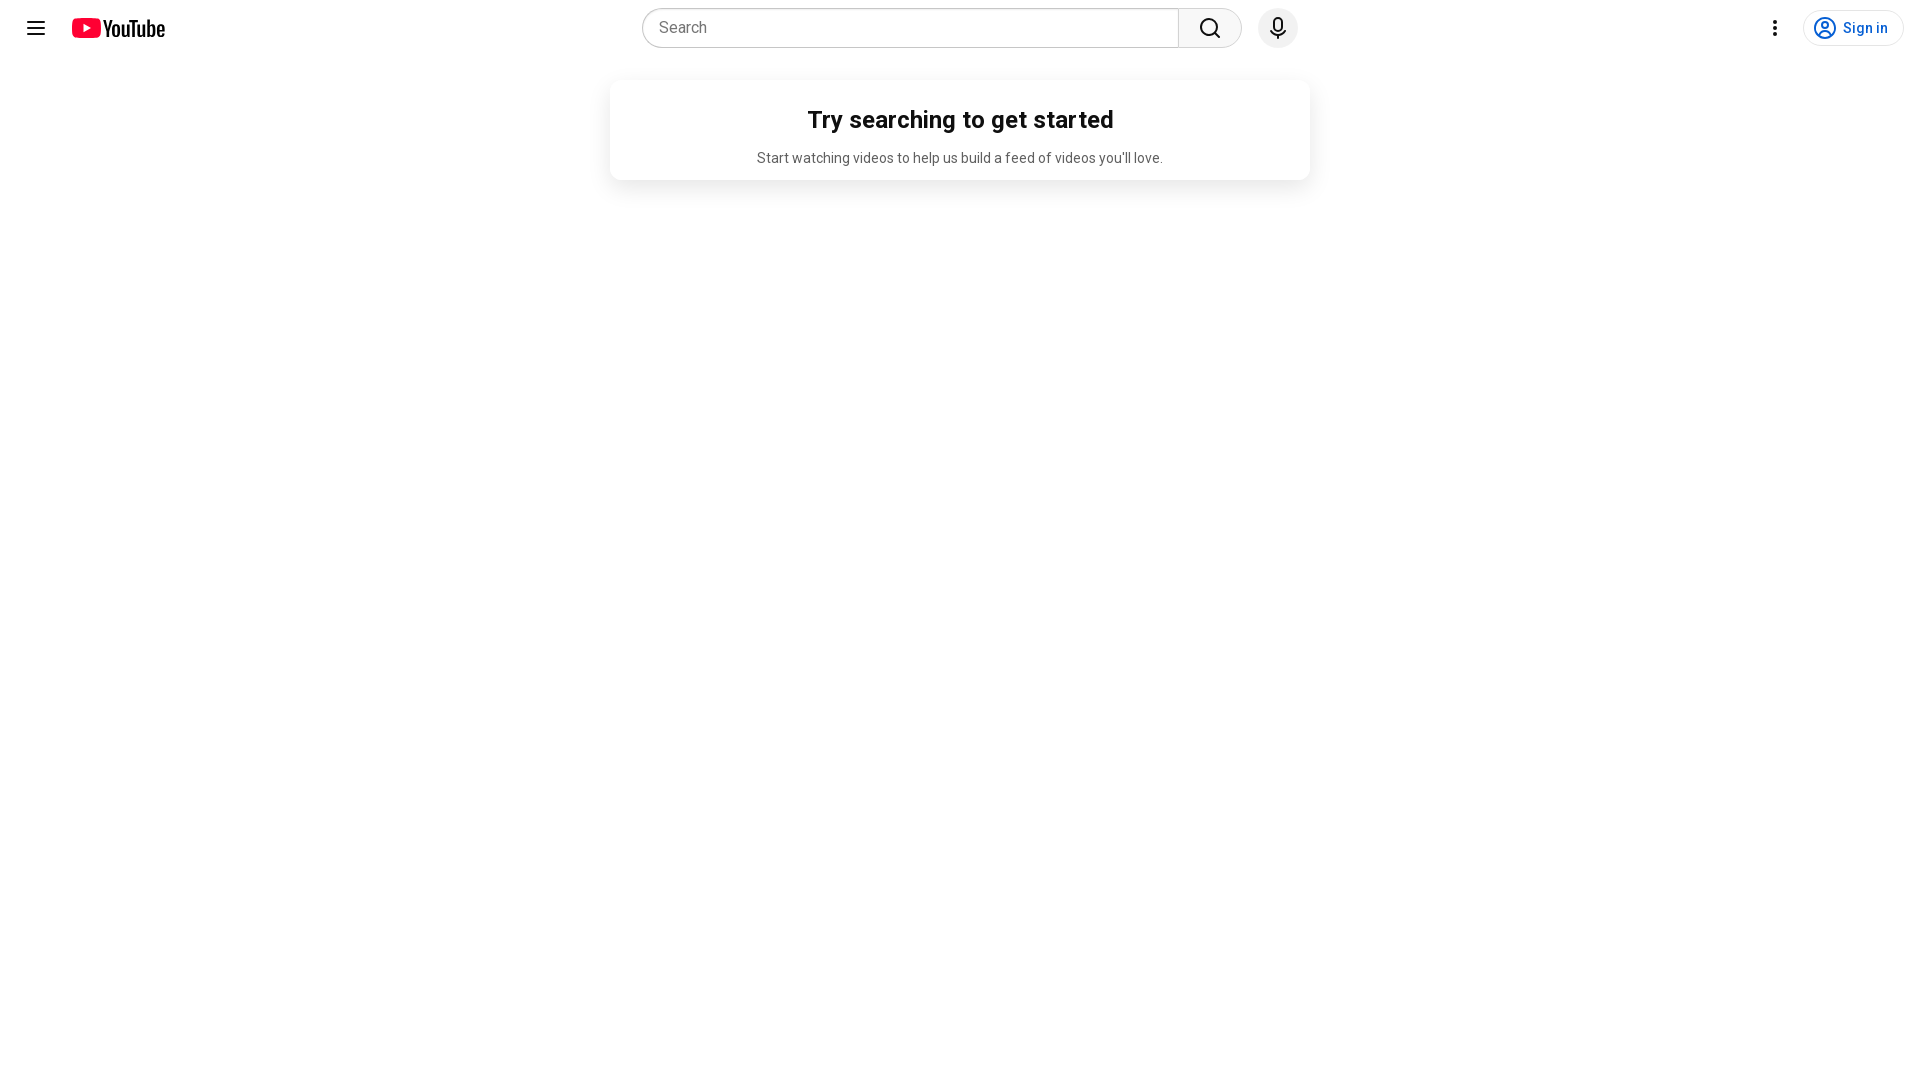